Tests drag and drop functionality by navigating to the Drag and Drop page and dragging columns back and forth

Starting URL: https://practice.cydeo.com/

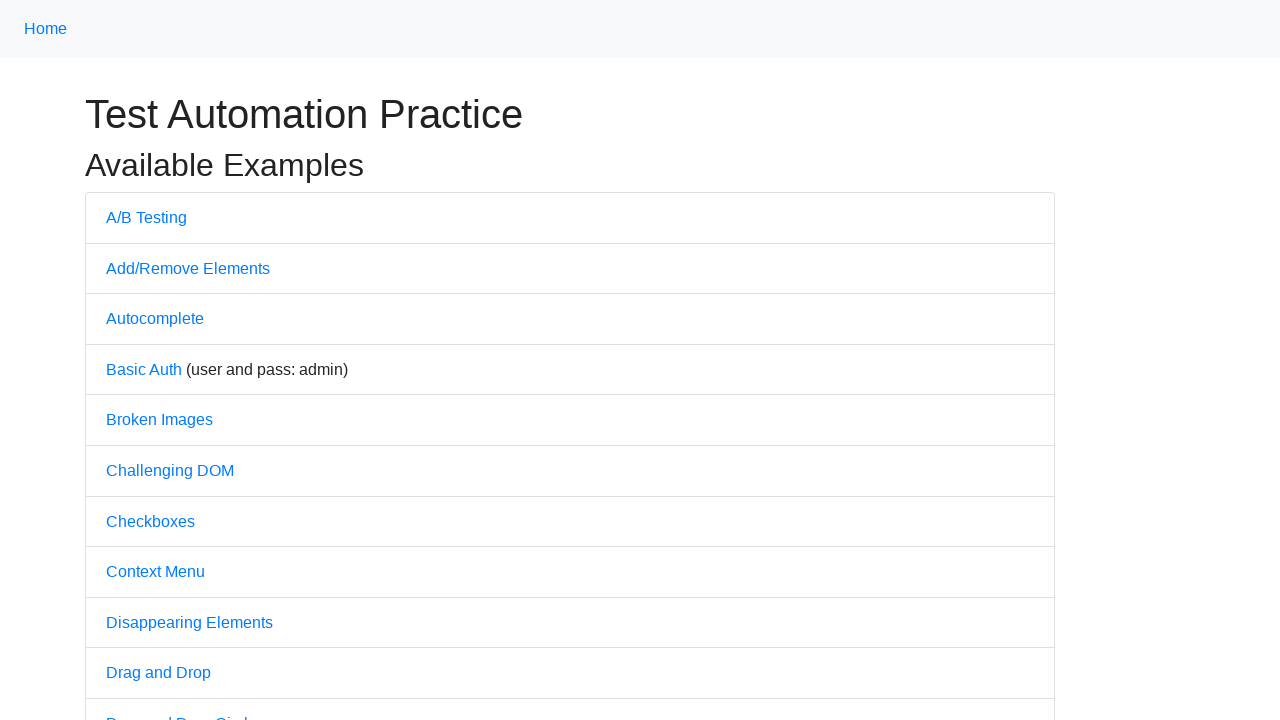

Clicked on Drag and Drop link from practice.cydeo.com at (158, 673) on text='Drag and Drop'
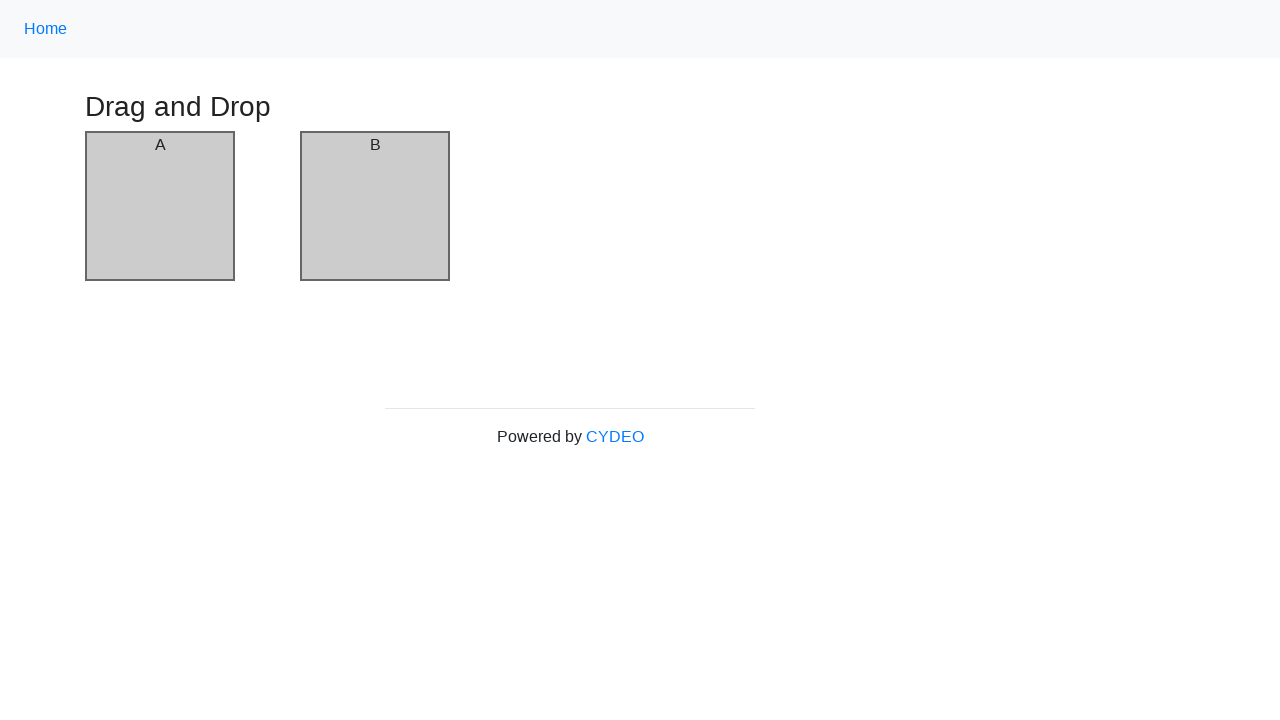

Dragged column A to column B at (375, 206)
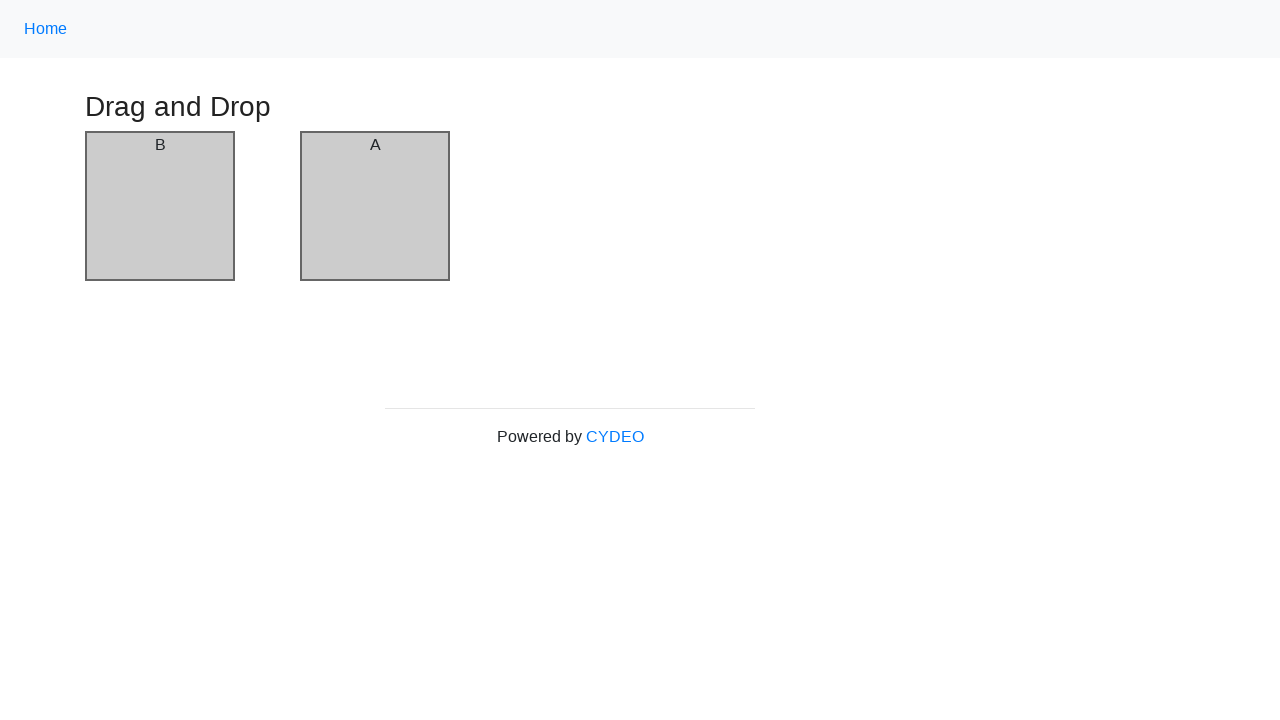

Dragged column B back to column A at (160, 206)
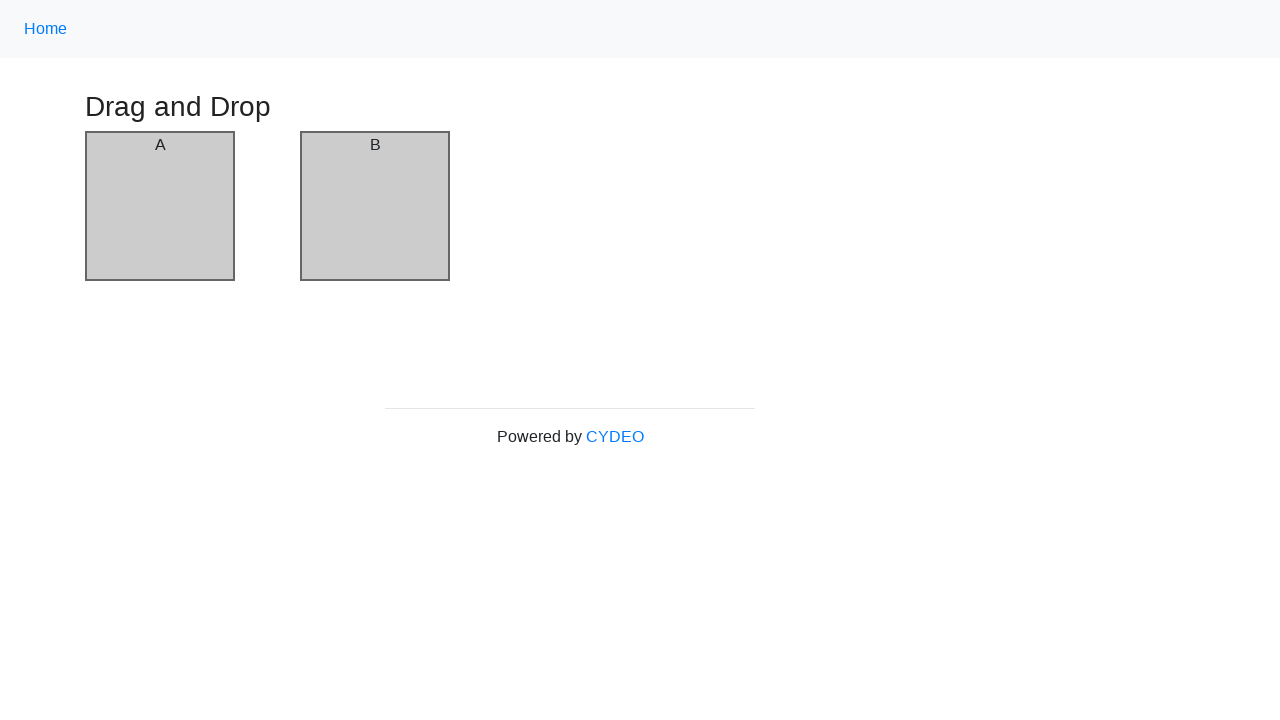

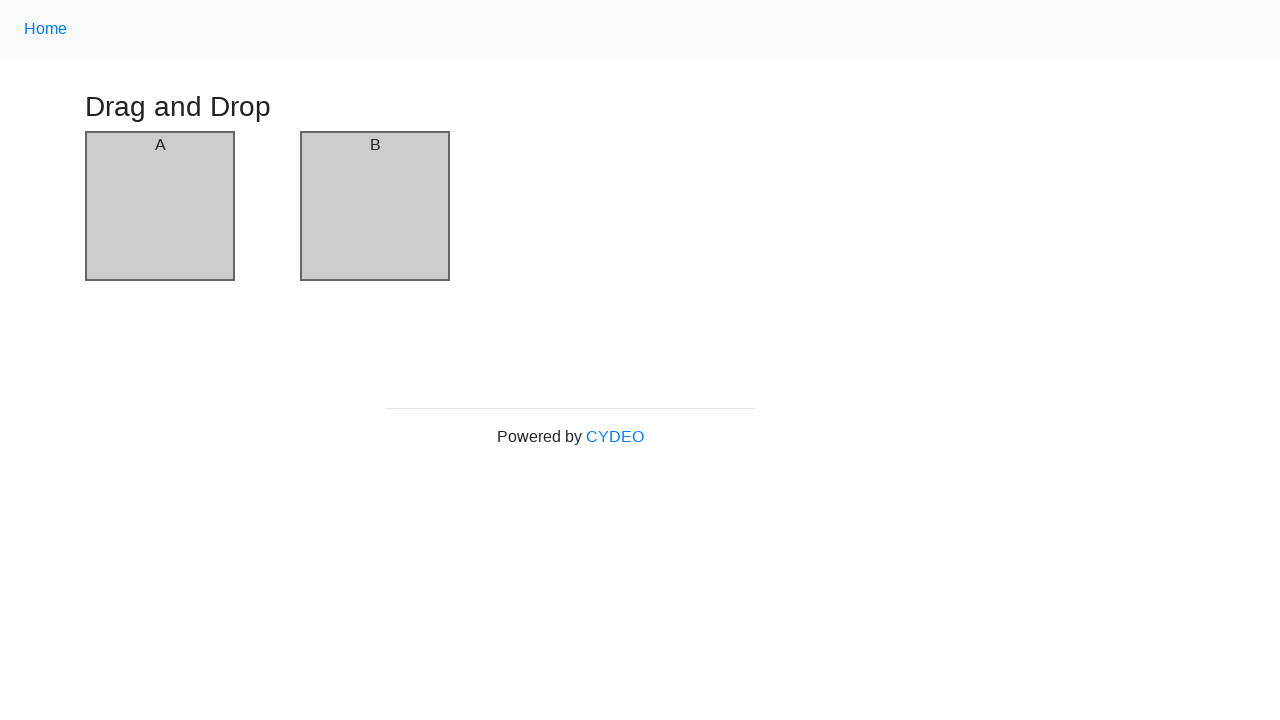